Tests JavaScript alert handling by entering a name, triggering an alert, accepting it, then triggering a confirm dialog and accepting it

Starting URL: https://rahulshettyacademy.com/AutomationPractice/

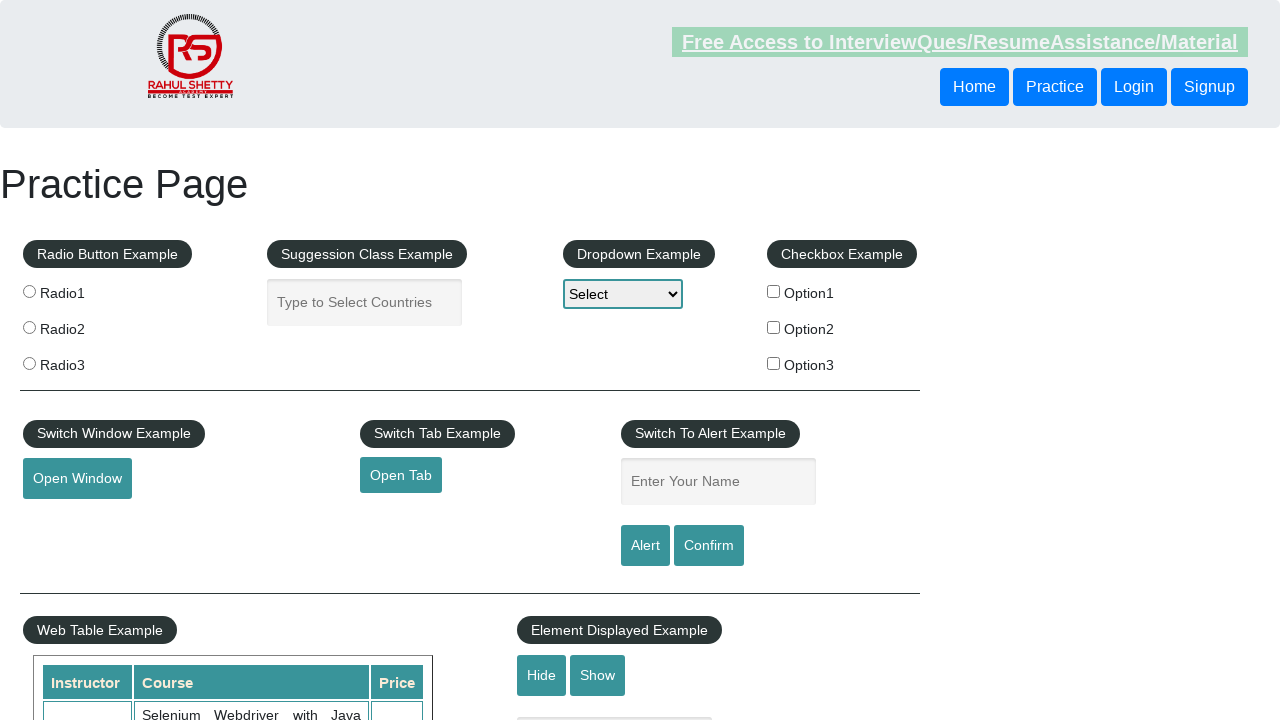

Entered 'Akki' in the name input field on #name
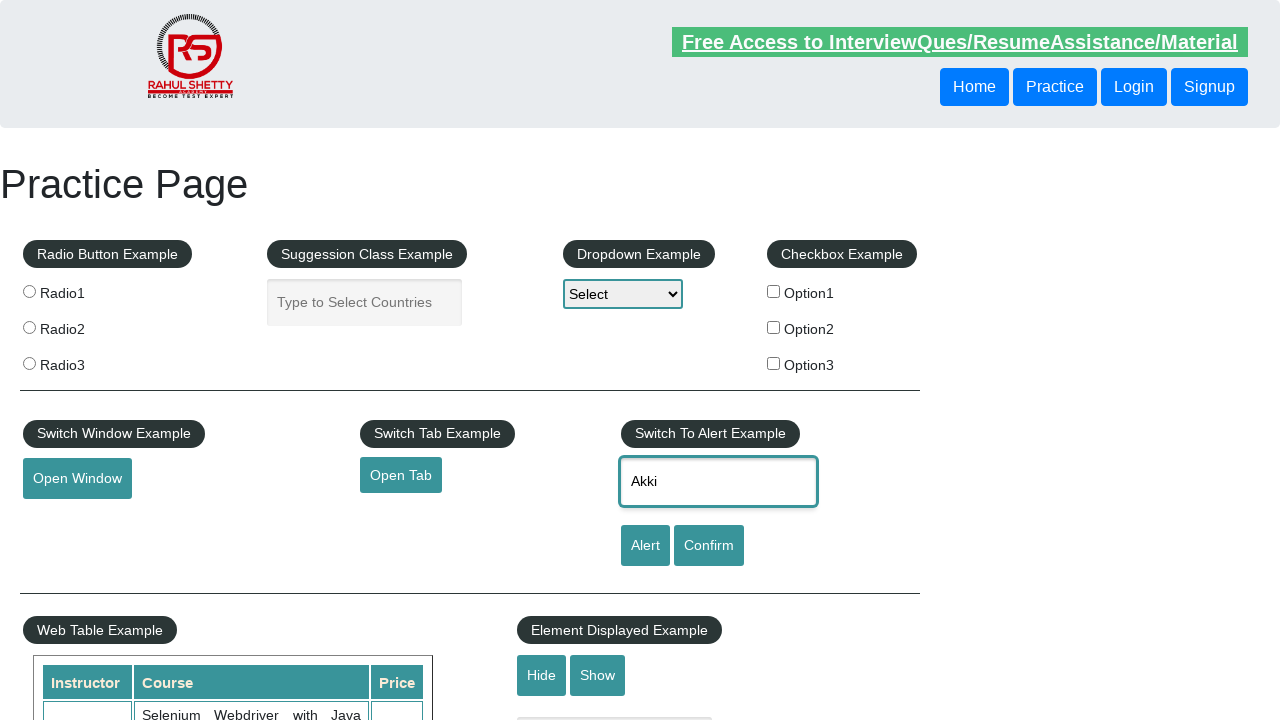

Set up dialog handler to automatically accept all alerts and confirm dialogs
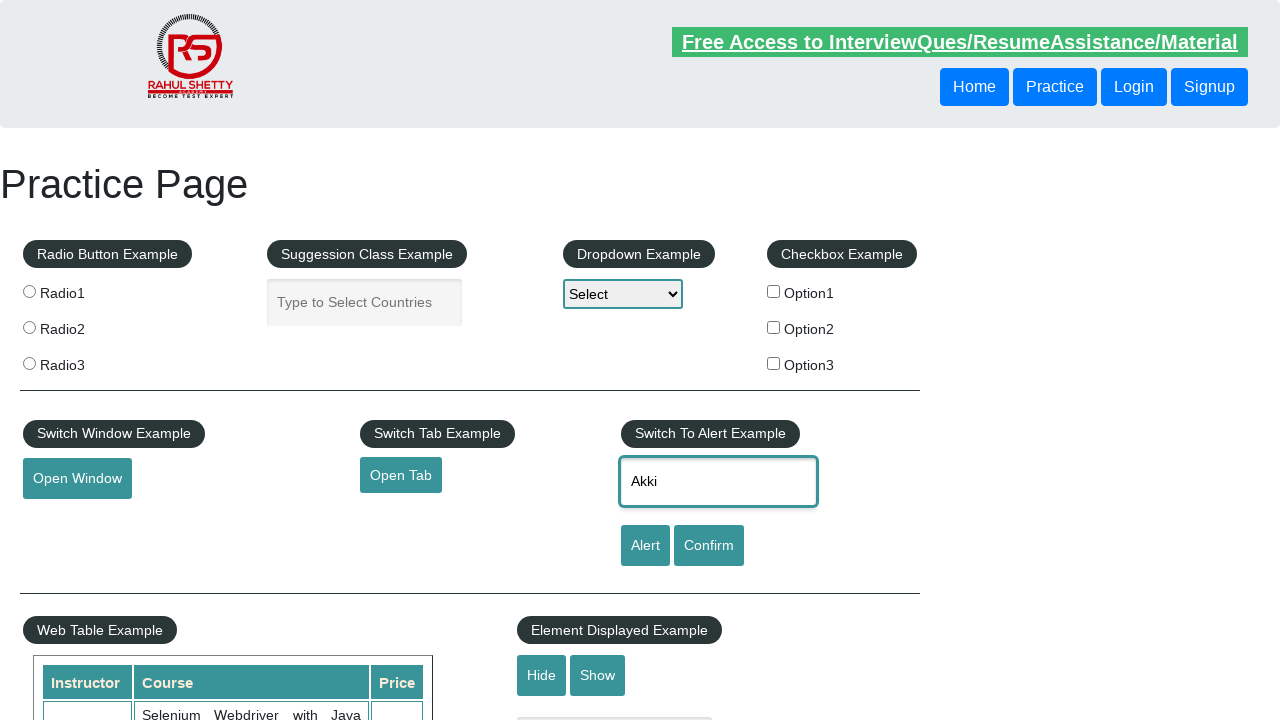

Clicked alert button to trigger JavaScript alert at (645, 546) on #alertbtn
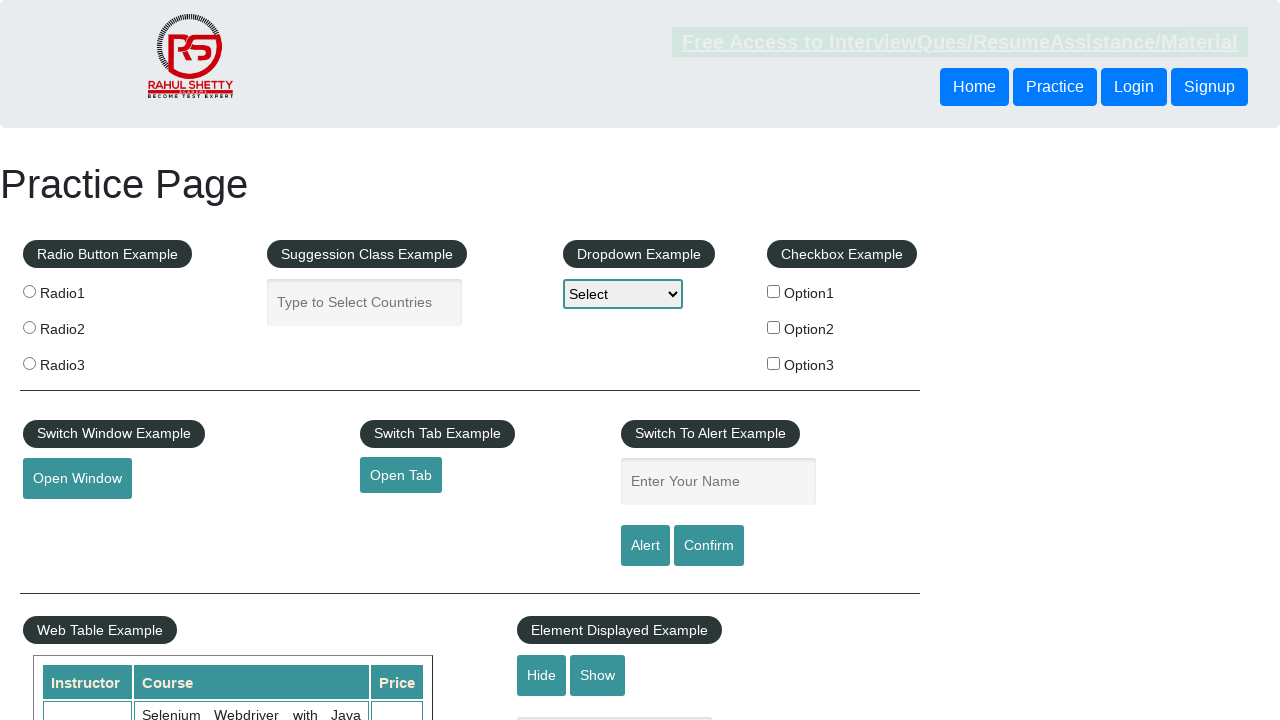

Waited for alert to be processed
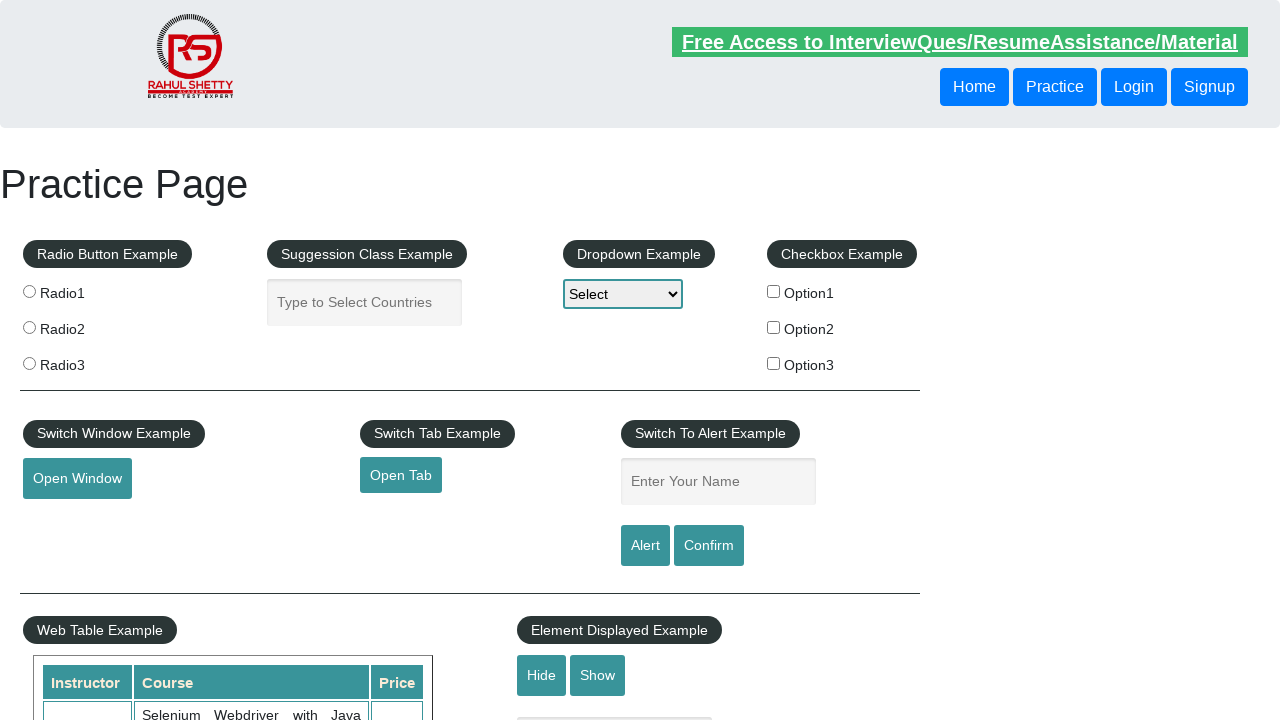

Entered 'Akki' in the name input field again on #name
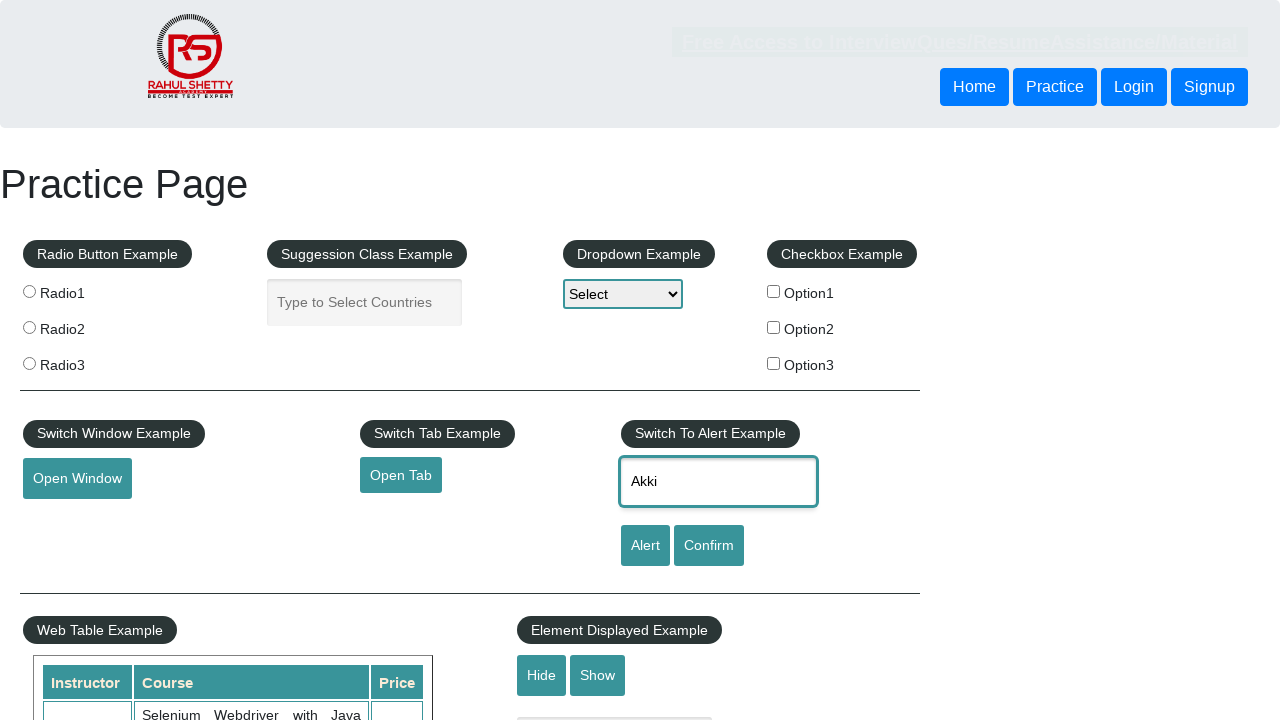

Clicked confirm button to trigger JavaScript confirm dialog at (709, 546) on #confirmbtn
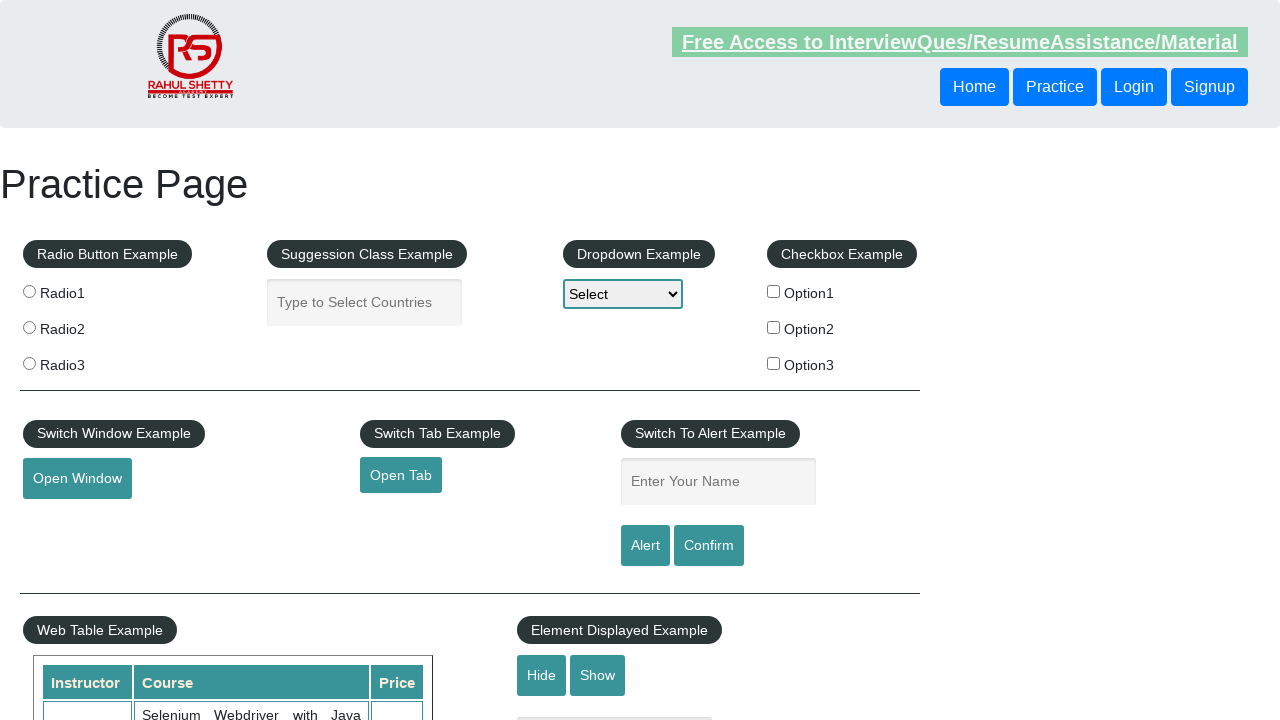

Waited for confirm dialog to be processed
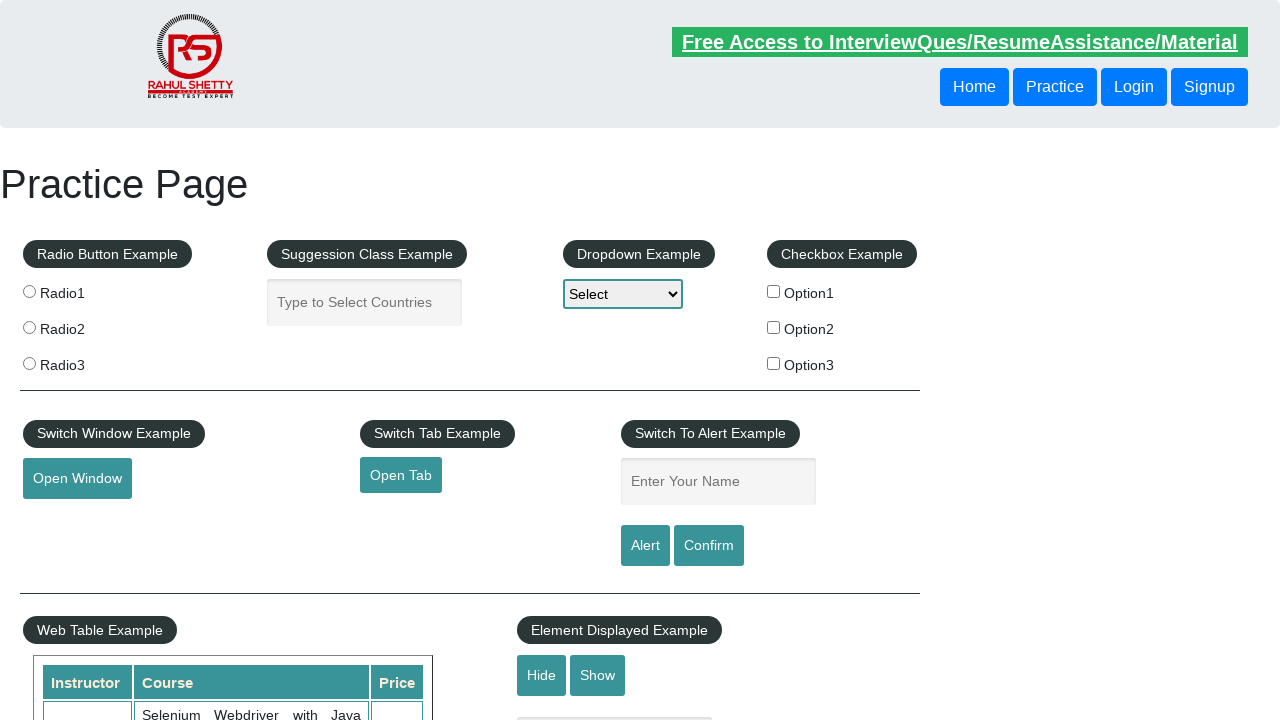

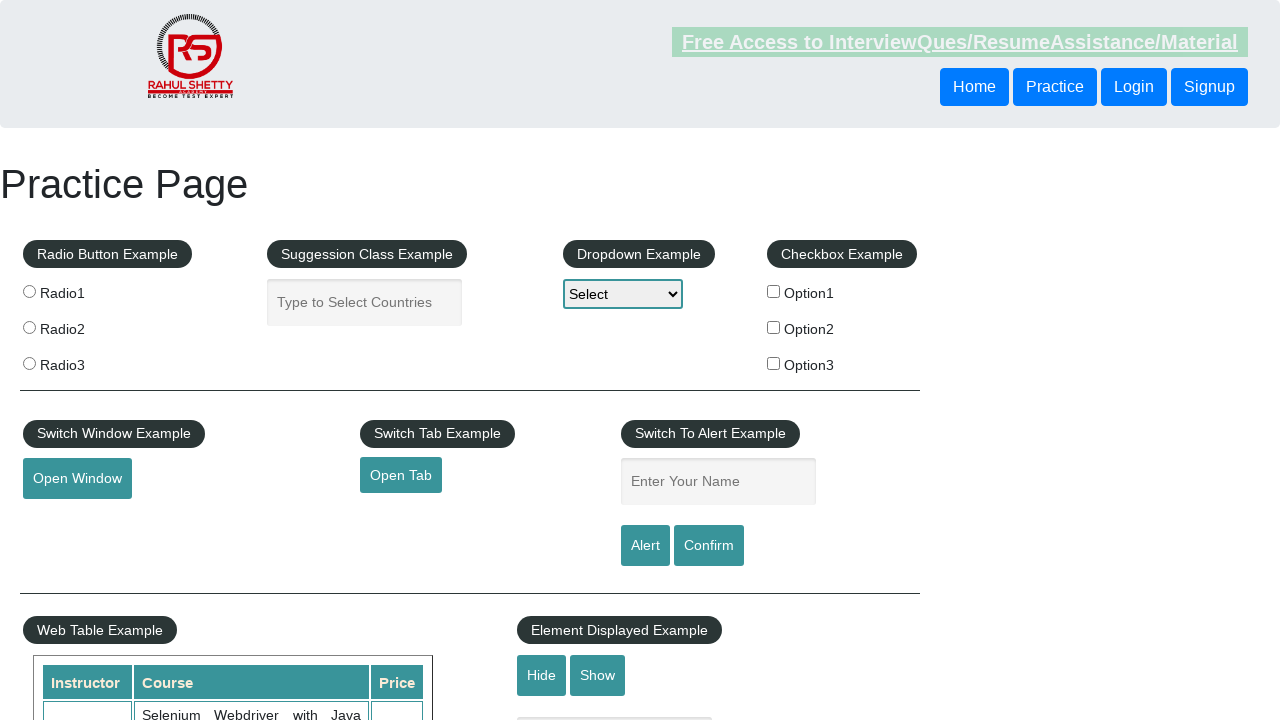